Tests filtering to display only active (incomplete) todo items

Starting URL: https://demo.playwright.dev/todomvc

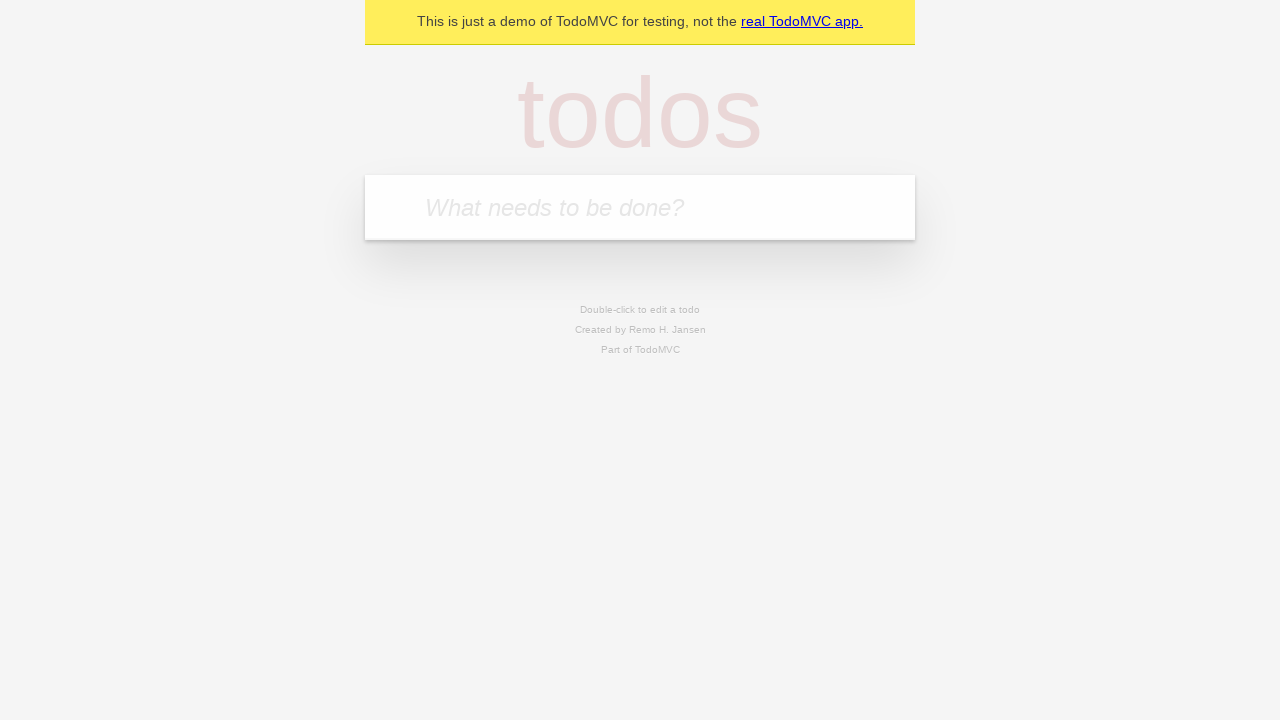

Filled todo input with 'buy some cheese' on internal:attr=[placeholder="What needs to be done?"i]
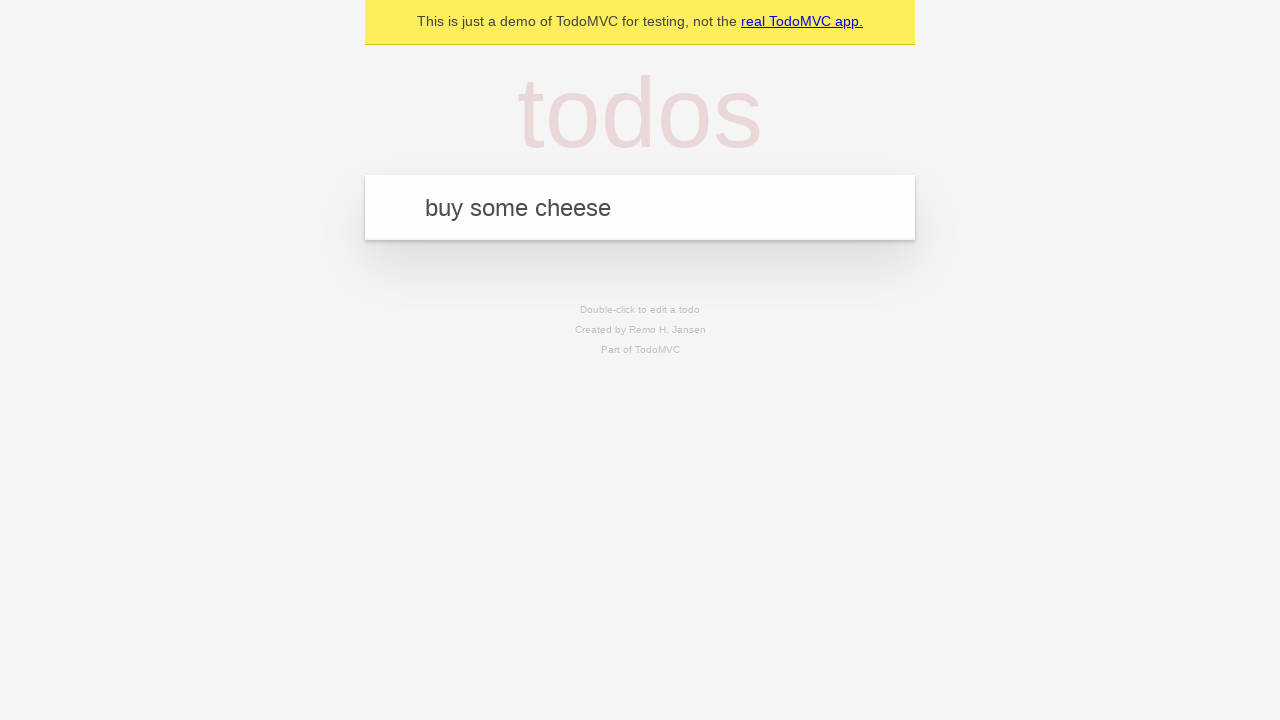

Pressed Enter to create first todo item on internal:attr=[placeholder="What needs to be done?"i]
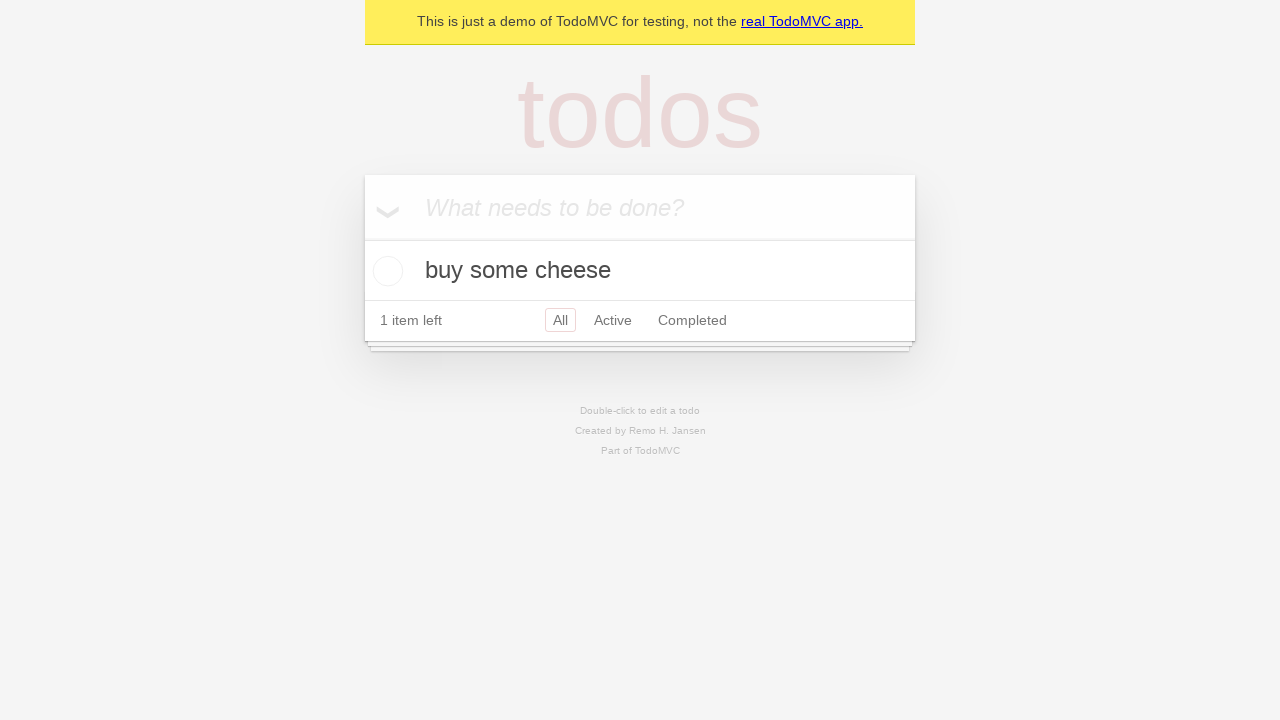

Filled todo input with 'feed the cat' on internal:attr=[placeholder="What needs to be done?"i]
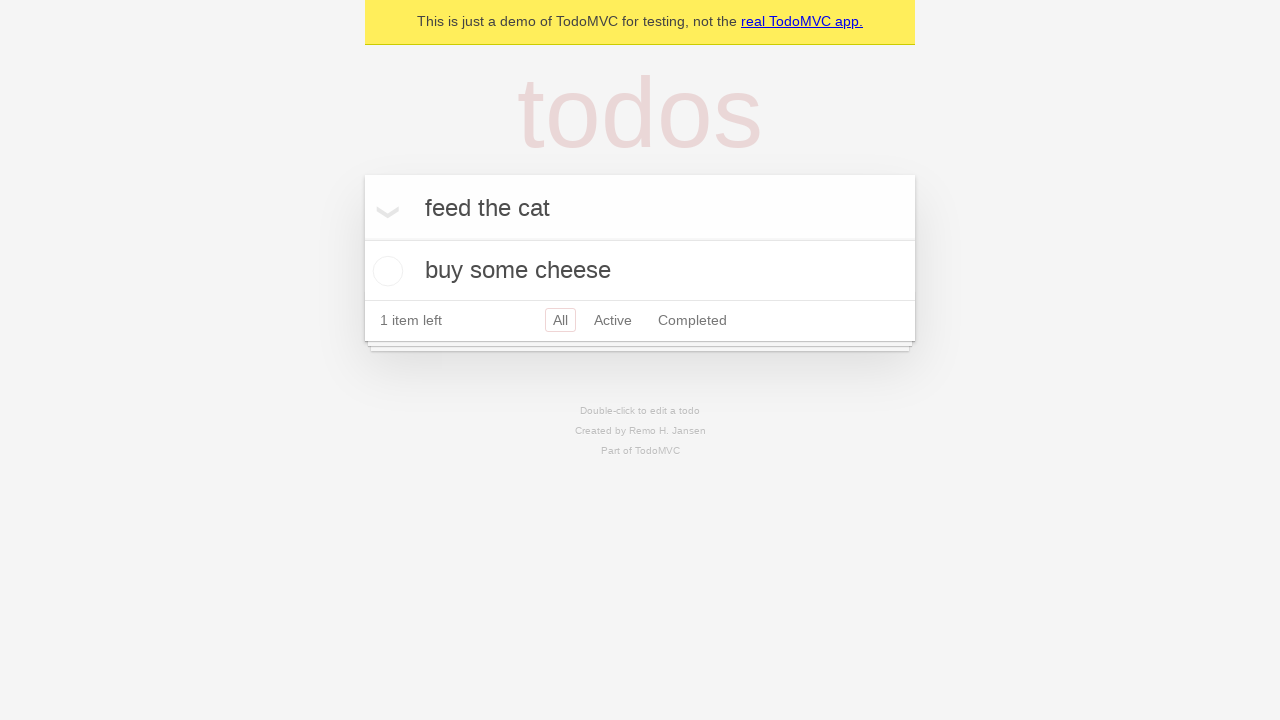

Pressed Enter to create second todo item on internal:attr=[placeholder="What needs to be done?"i]
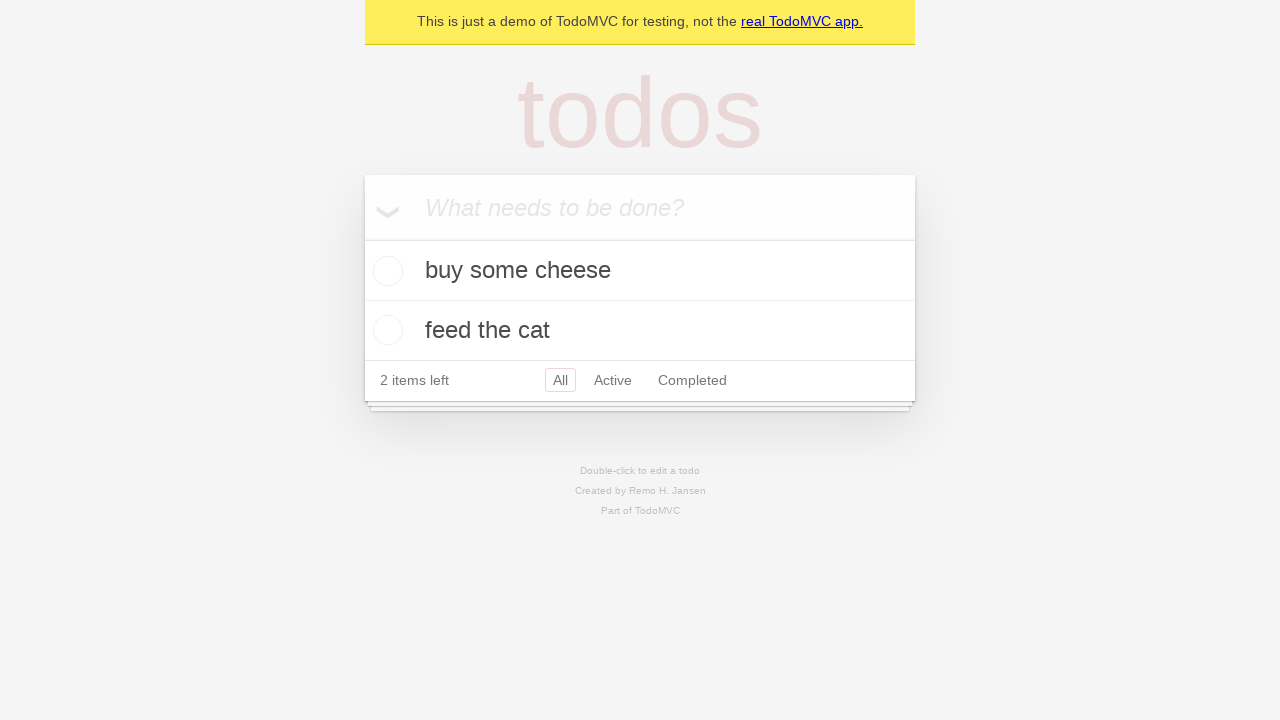

Filled todo input with 'book a doctors appointment' on internal:attr=[placeholder="What needs to be done?"i]
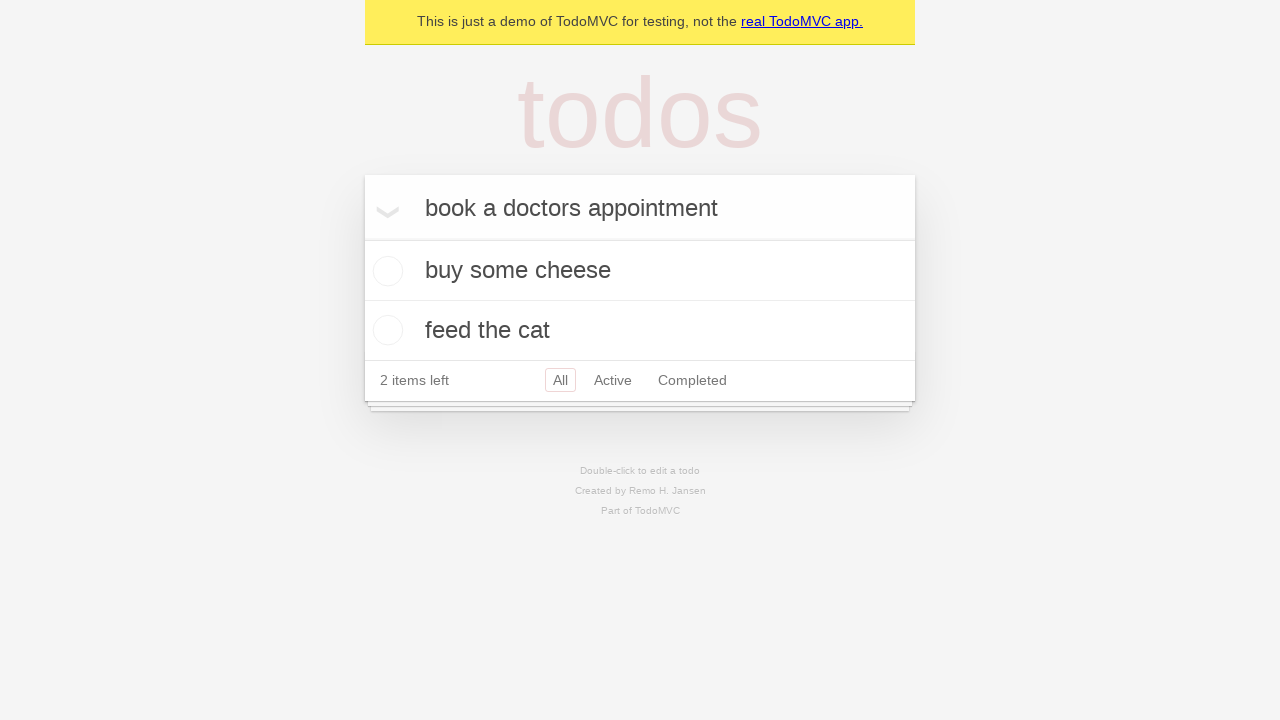

Pressed Enter to create third todo item on internal:attr=[placeholder="What needs to be done?"i]
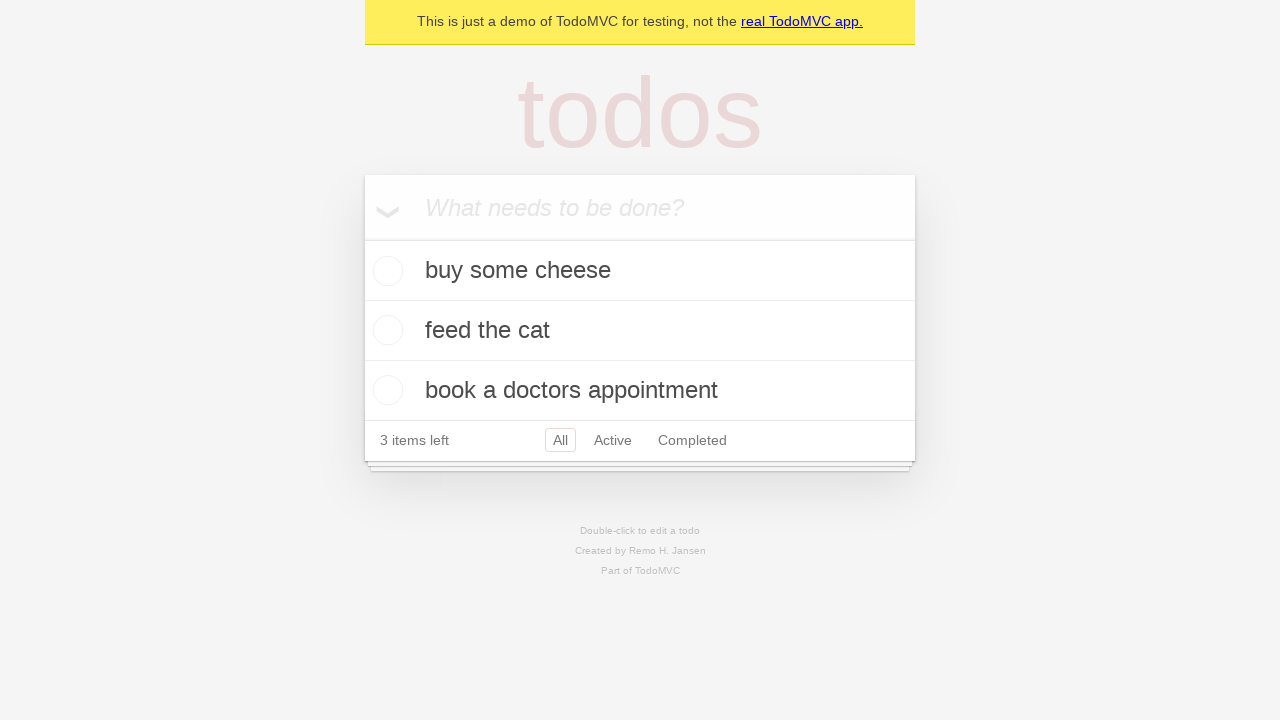

Checked the second todo item checkbox to mark it as complete at (385, 330) on [data-testid='todo-item'] >> nth=1 >> internal:role=checkbox
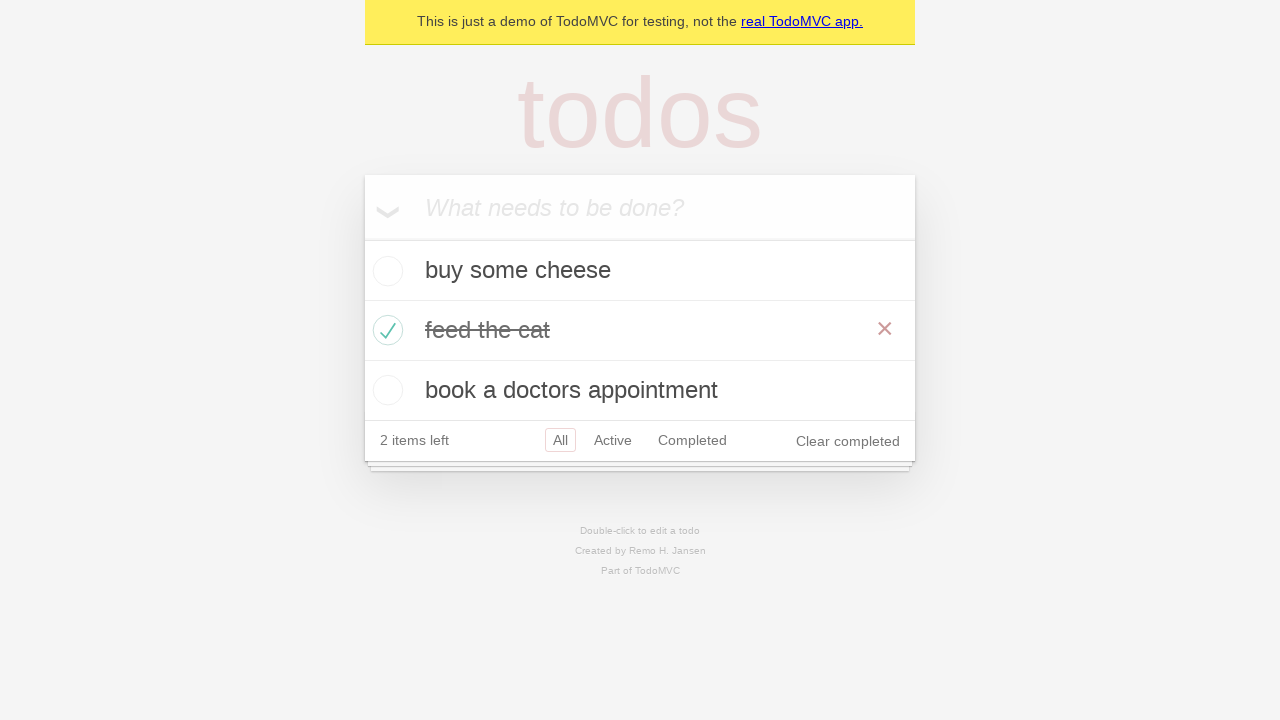

Clicked Active filter to display only incomplete todo items at (613, 440) on internal:role=link[name="Active"i]
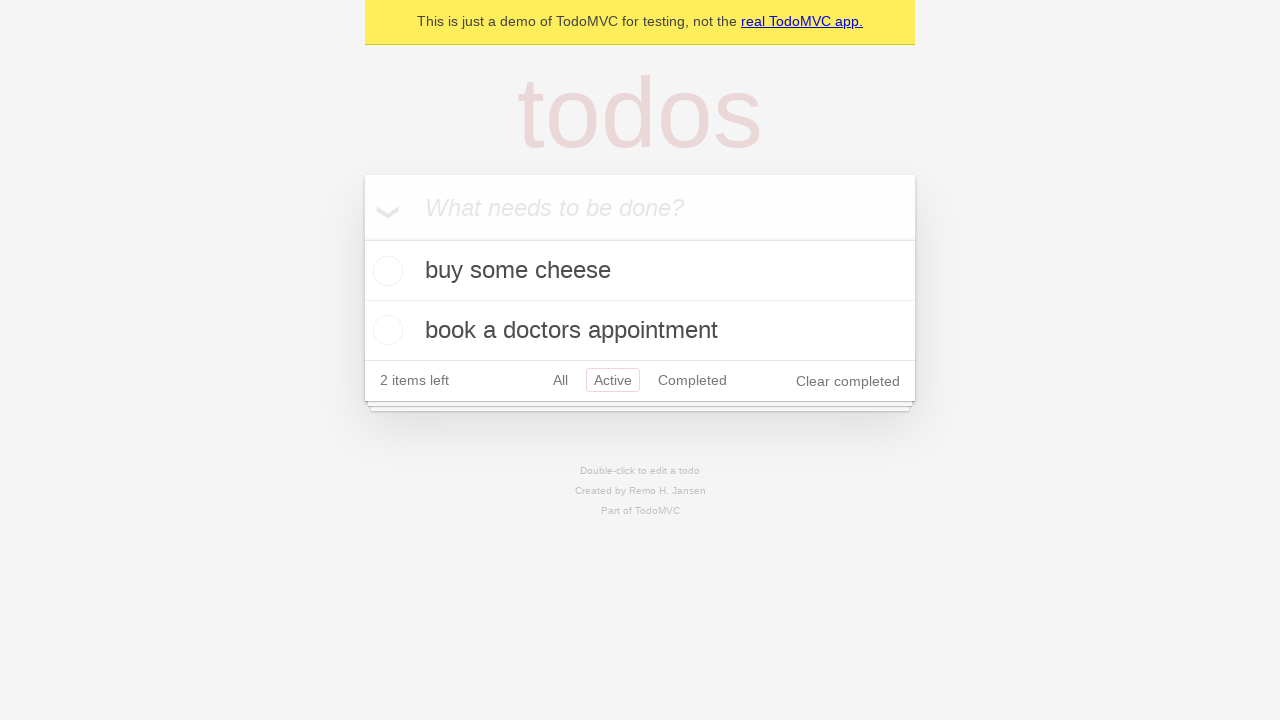

Waited for todo items to load and verified active items are displayed
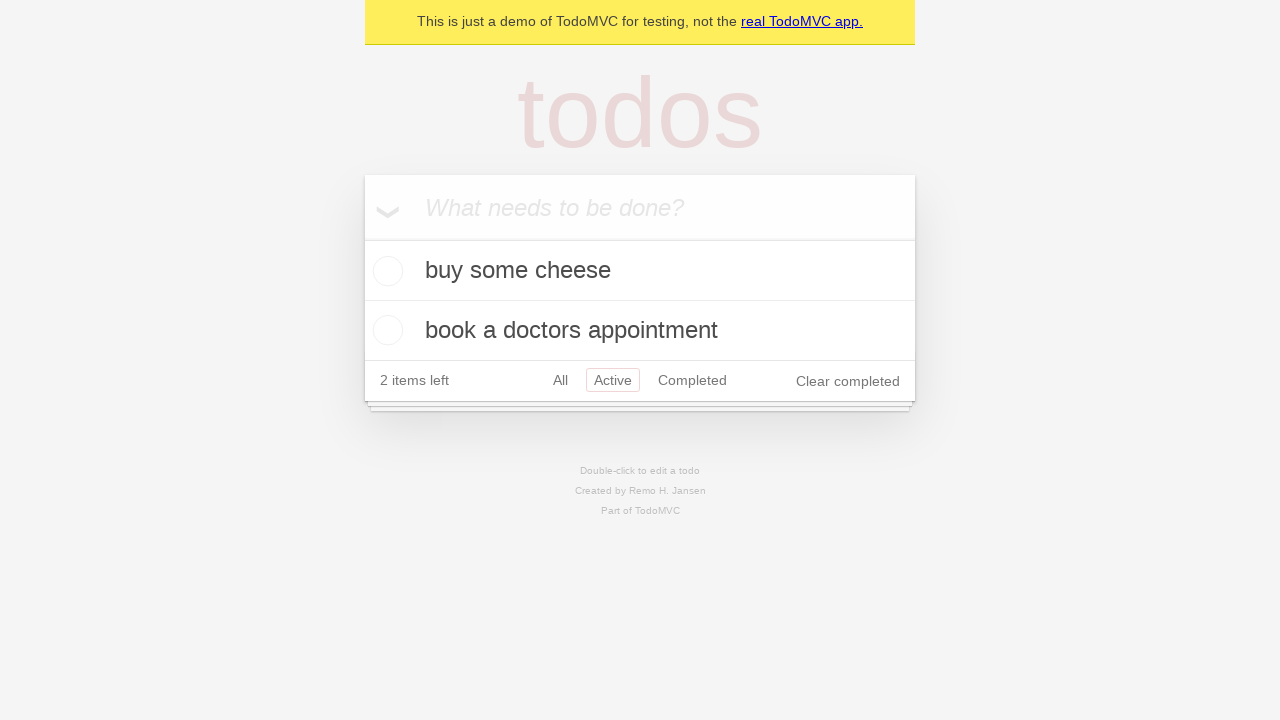

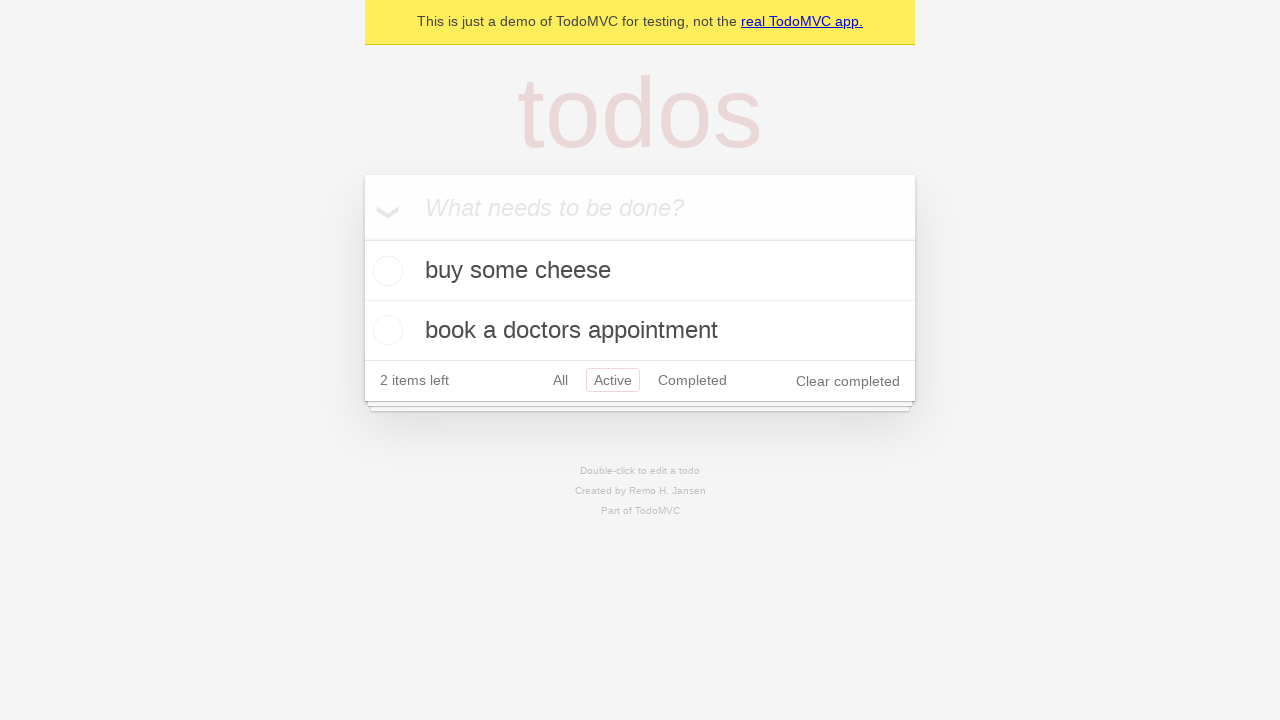